Tests registration form validation with password less than 6 characters, verifying password length error messages

Starting URL: https://alada.vn

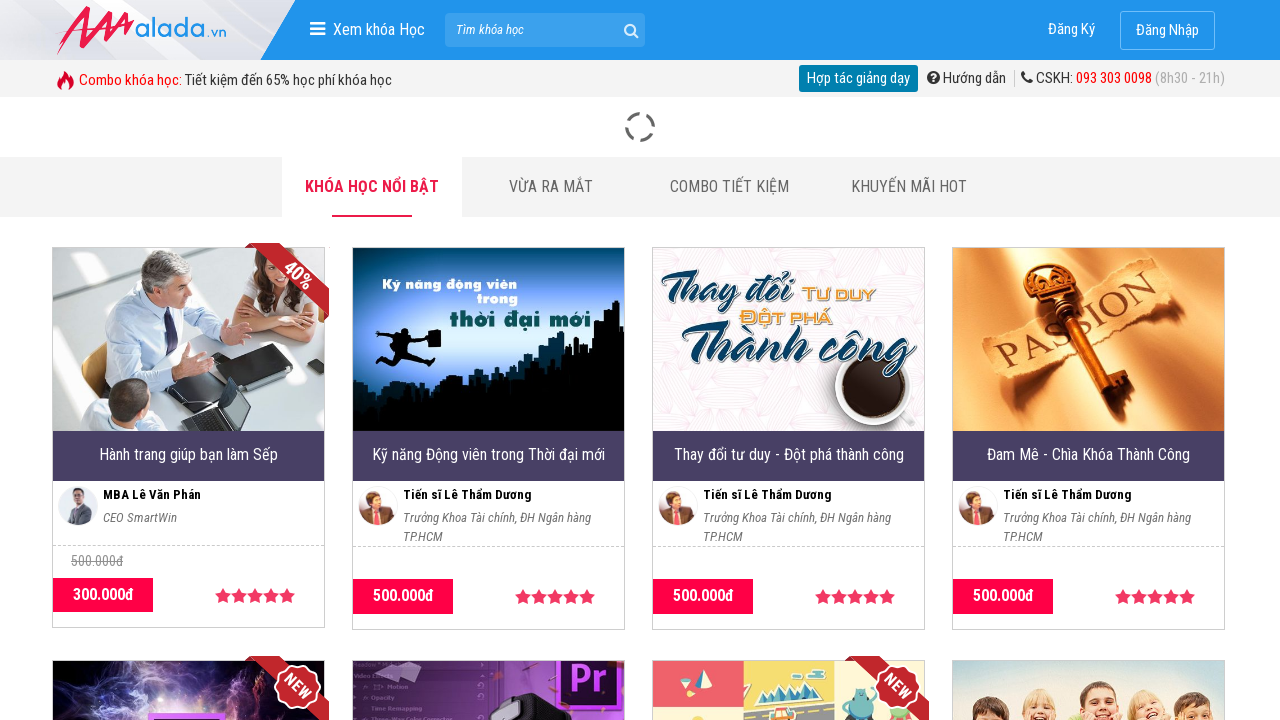

Clicked registration button at (1072, 30) on xpath=//a[contains(text(),'Đăng Ký')]
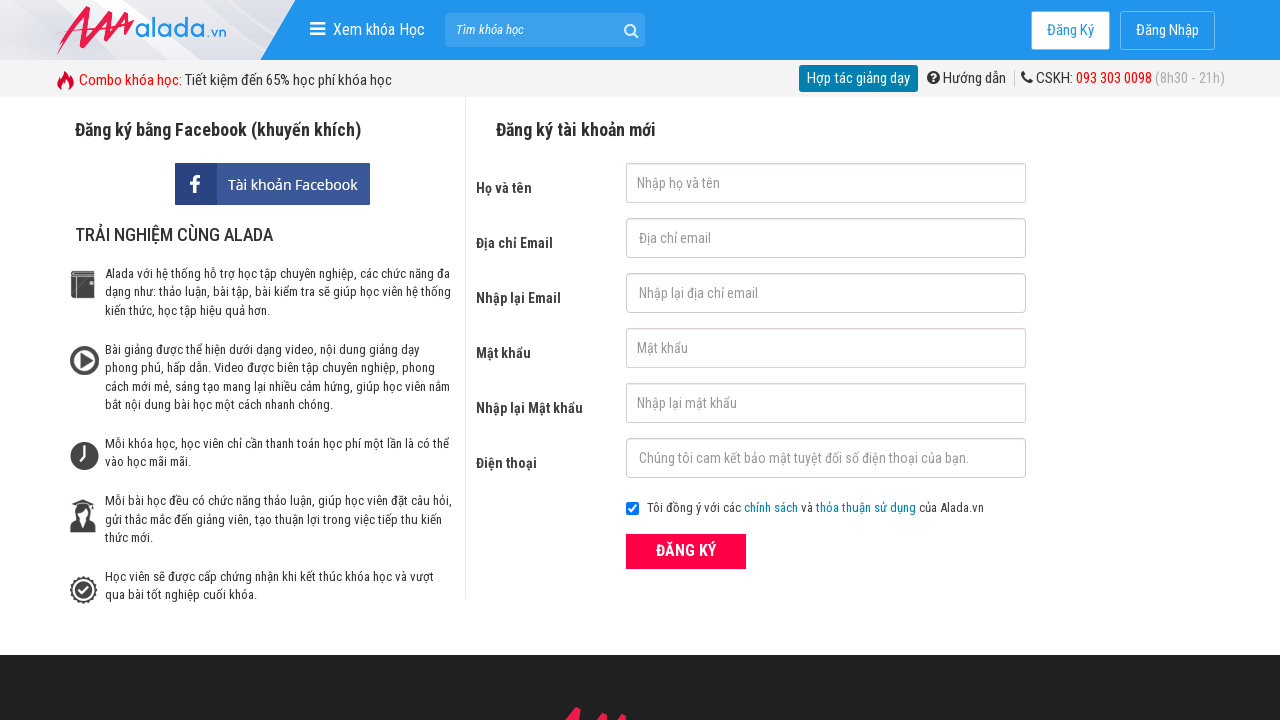

Waited 3 seconds for registration form to load
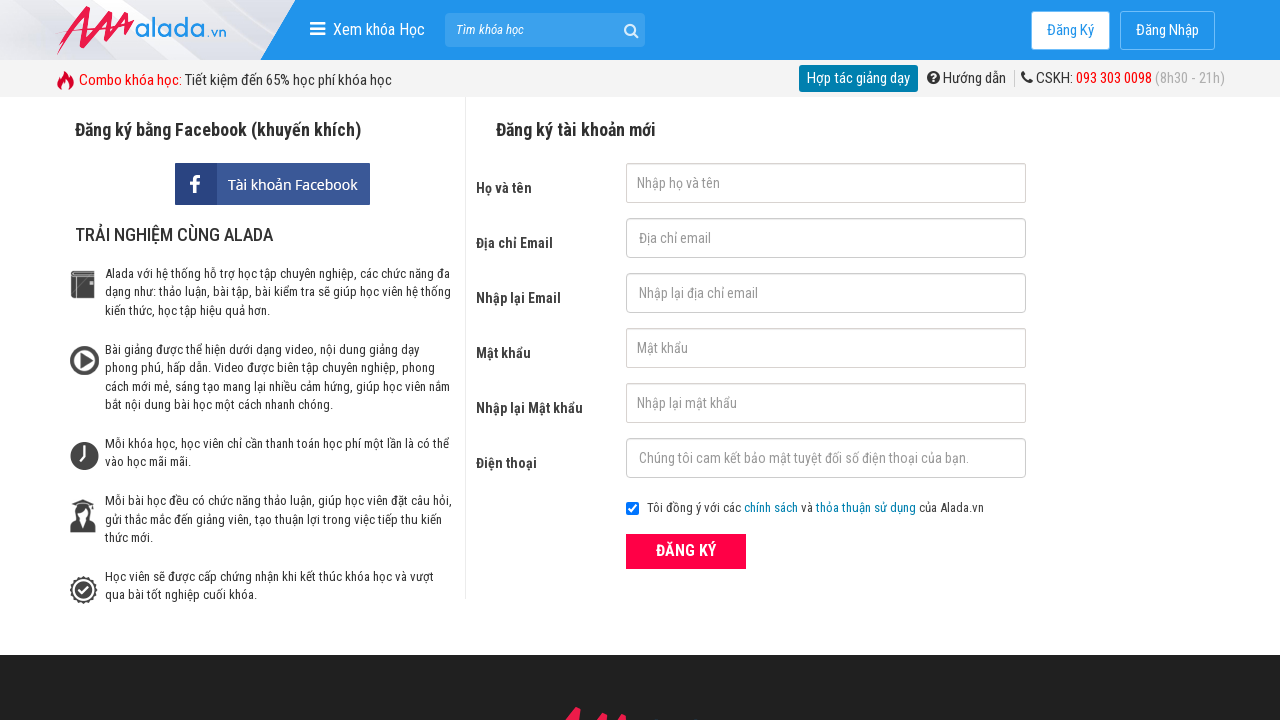

Filled first name field with 'Khanh Cuong' on #txtFirstname
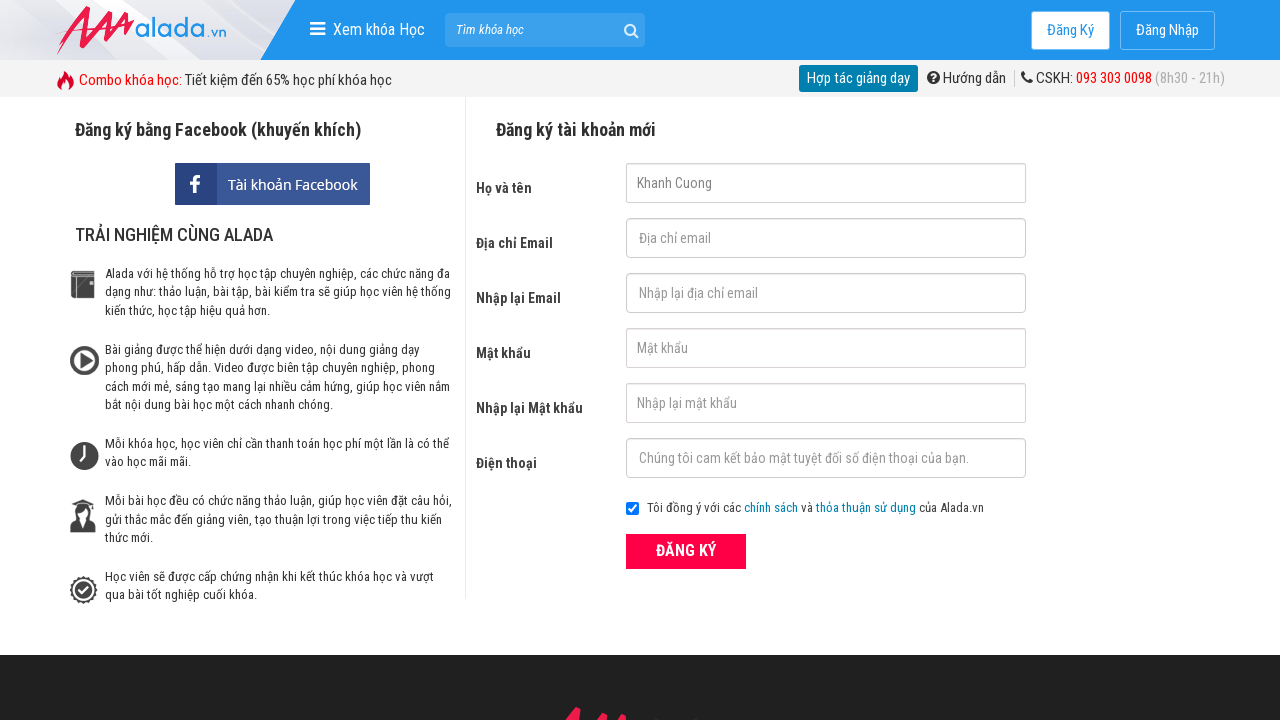

Filled email field with '1234@gmail.com' on #txtEmail
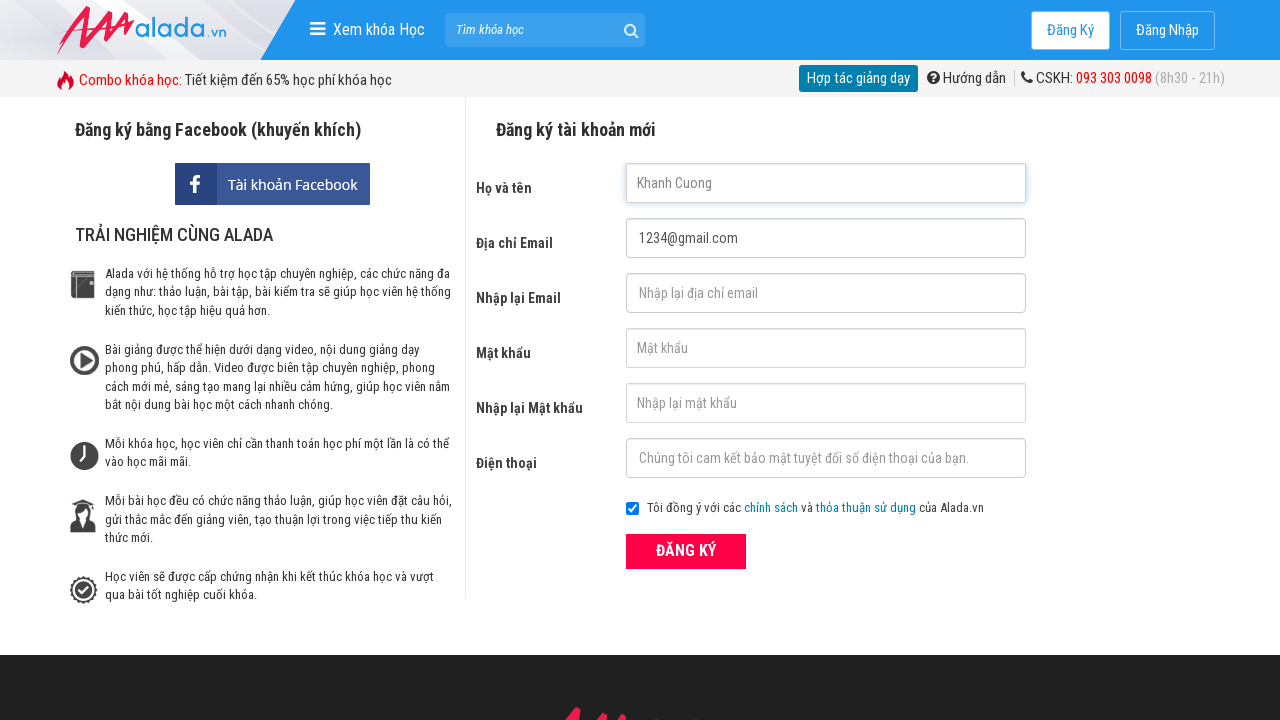

Filled confirm email field with '1234@gmail.com' on #txtCEmail
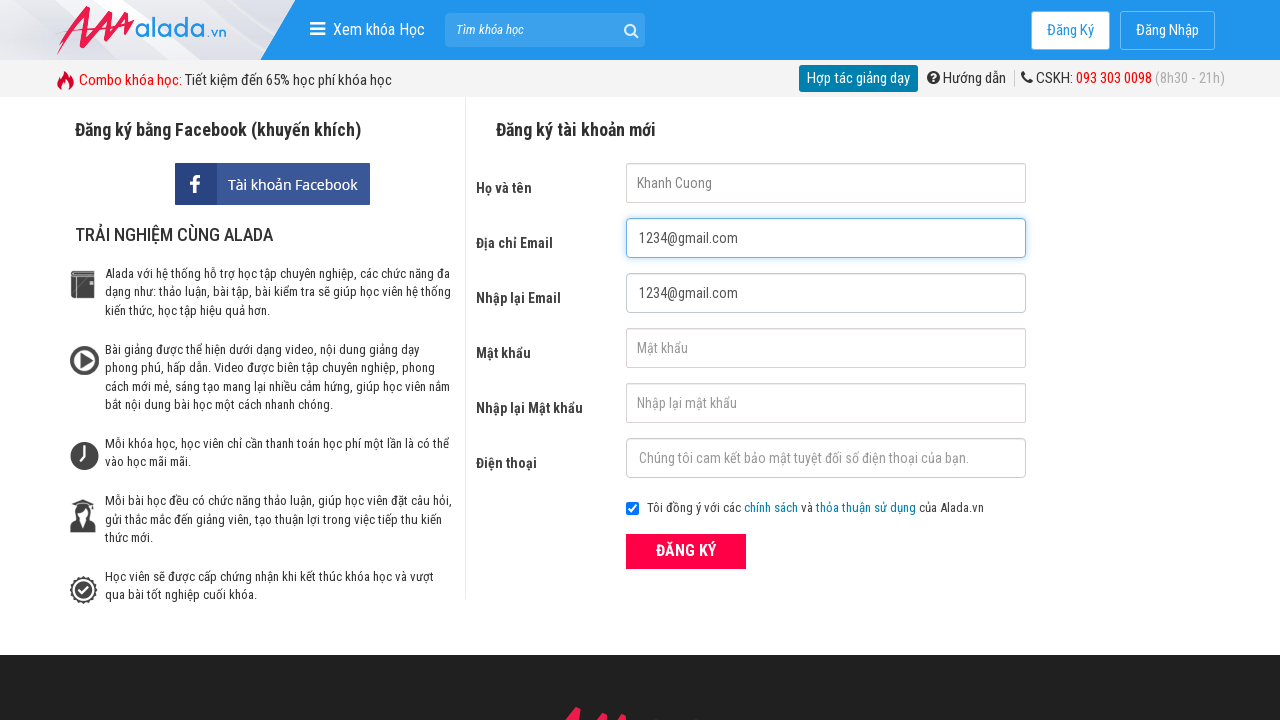

Filled password field with '12345' (less than 6 characters) on #txtPassword
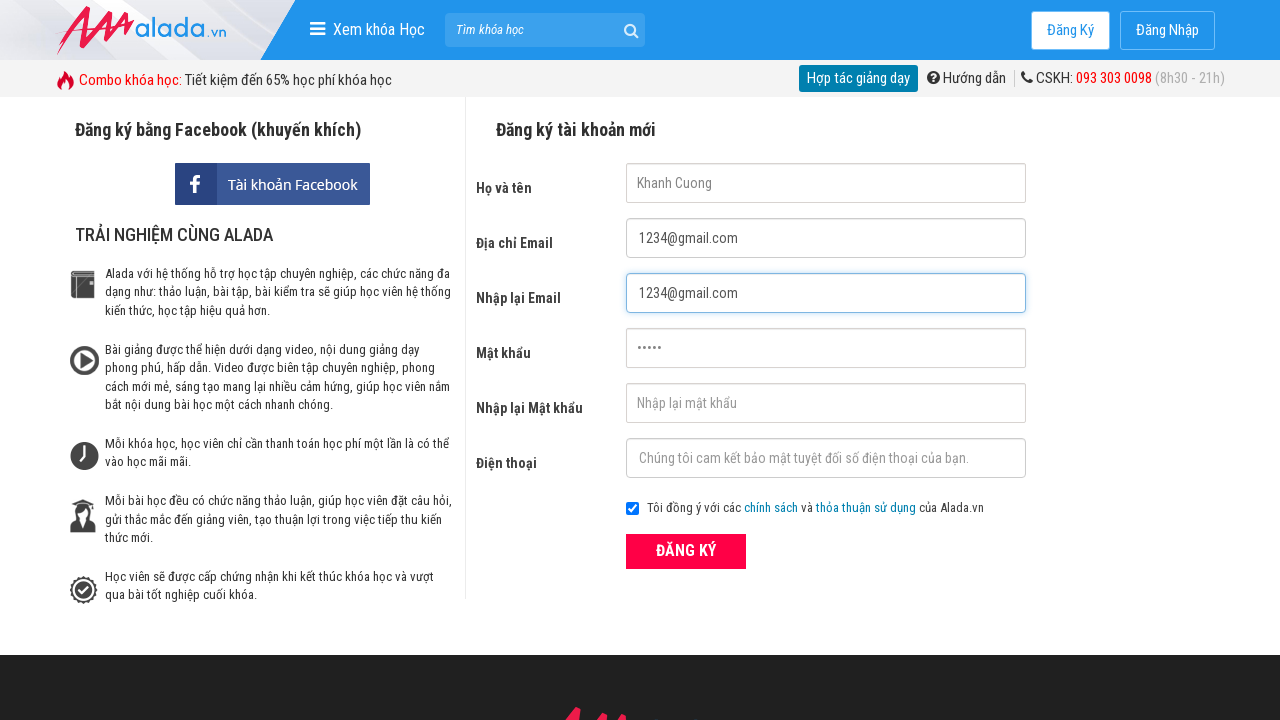

Filled confirm password field with '12345' on #txtCPassword
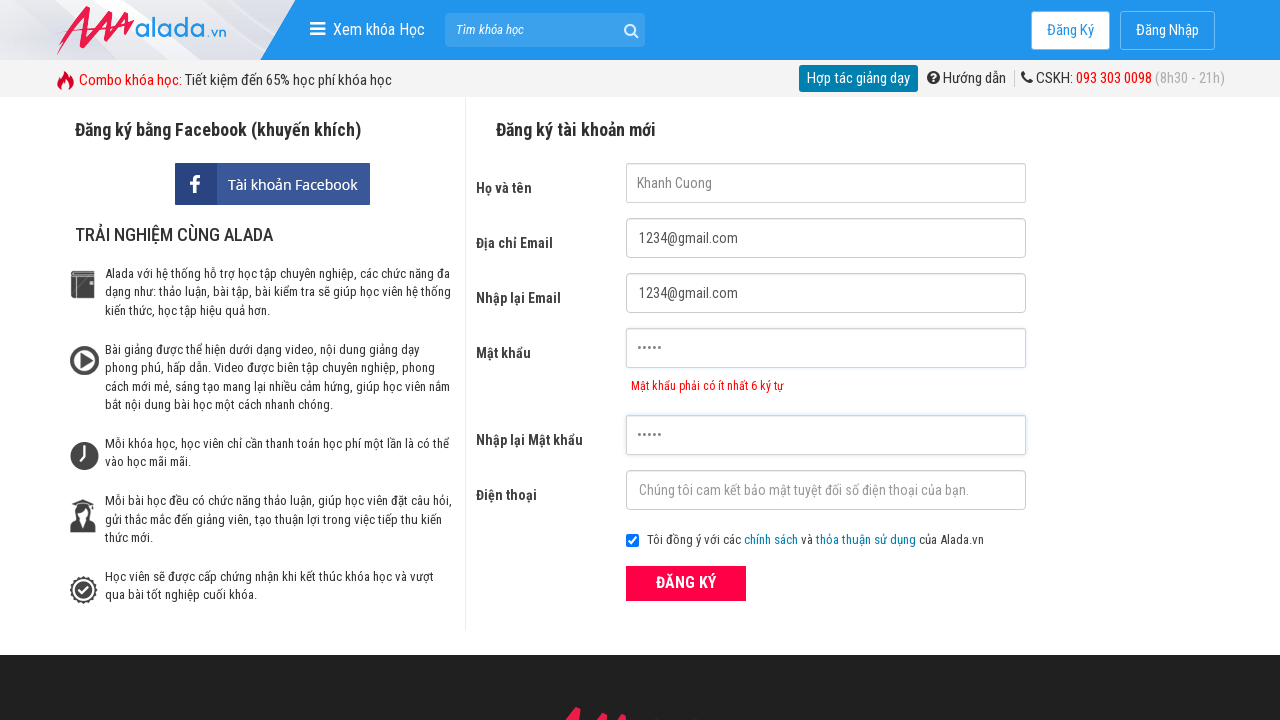

Filled phone field with '0987654321' on #txtPhone
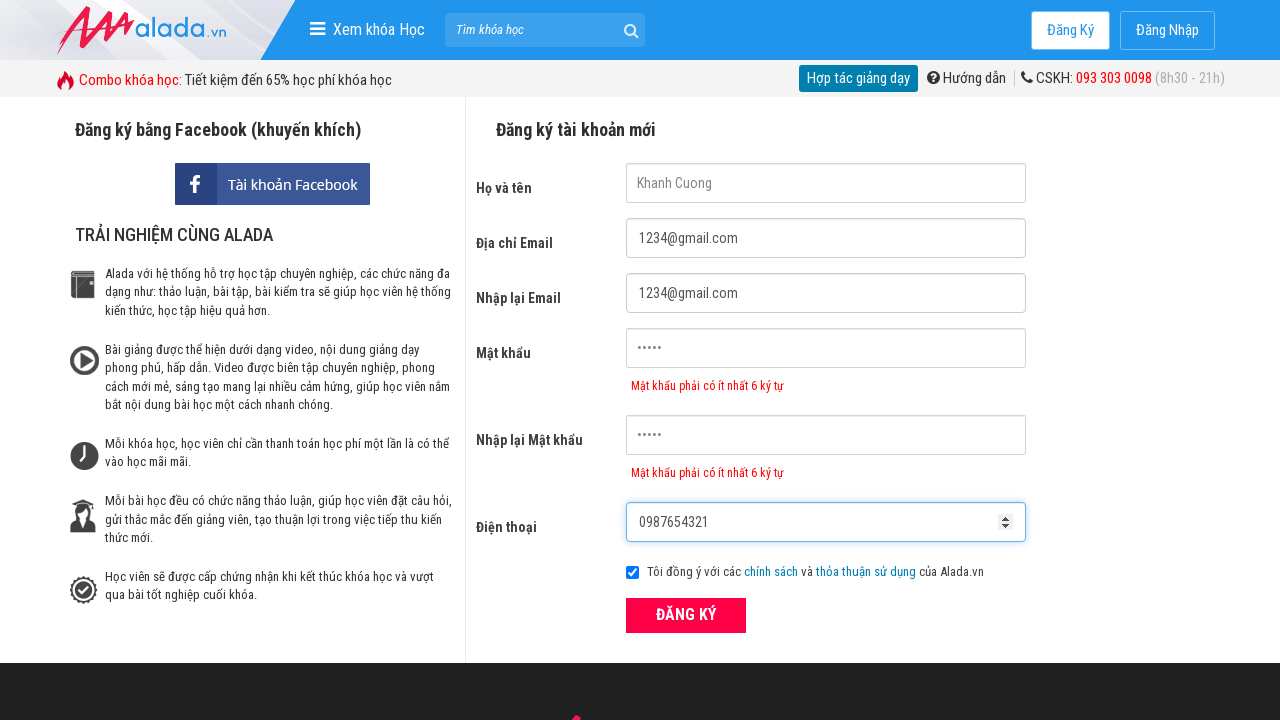

Clicked ĐĂNG KÝ (register) submit button at (686, 615) on xpath=//div[@class='field_btn']/button[text()='ĐĂNG KÝ']
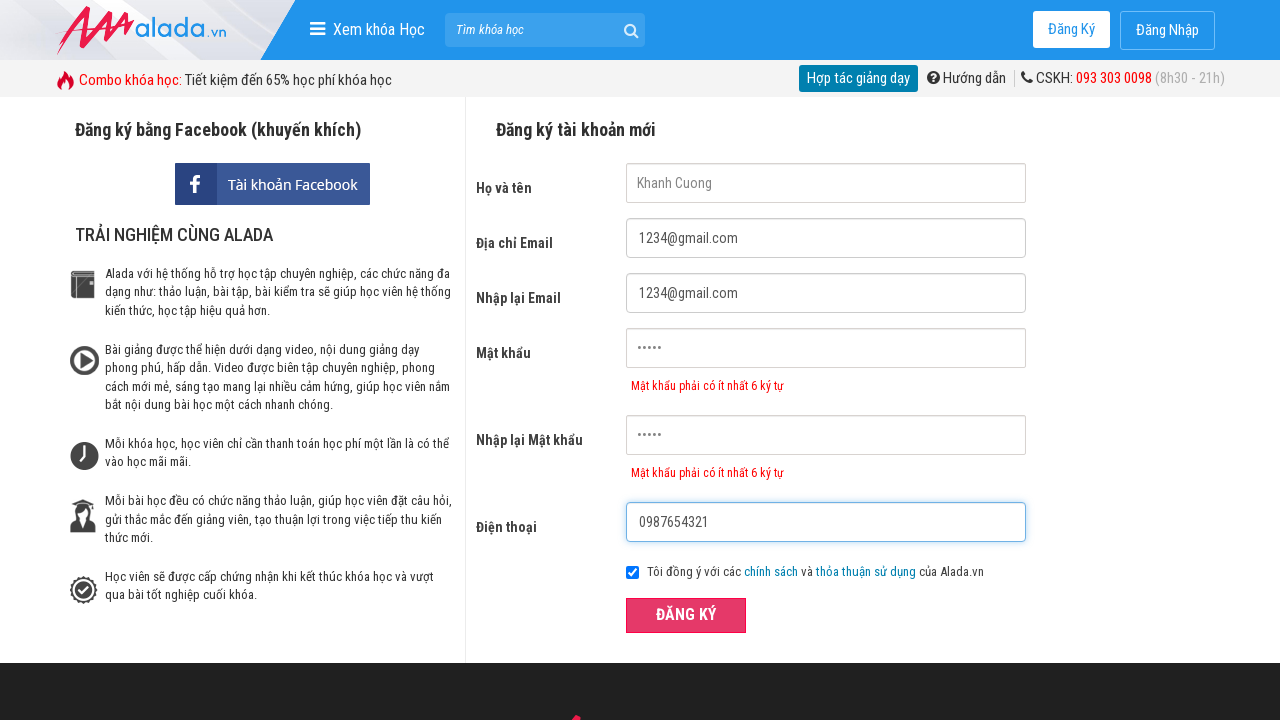

Password error message displayed for short password validation
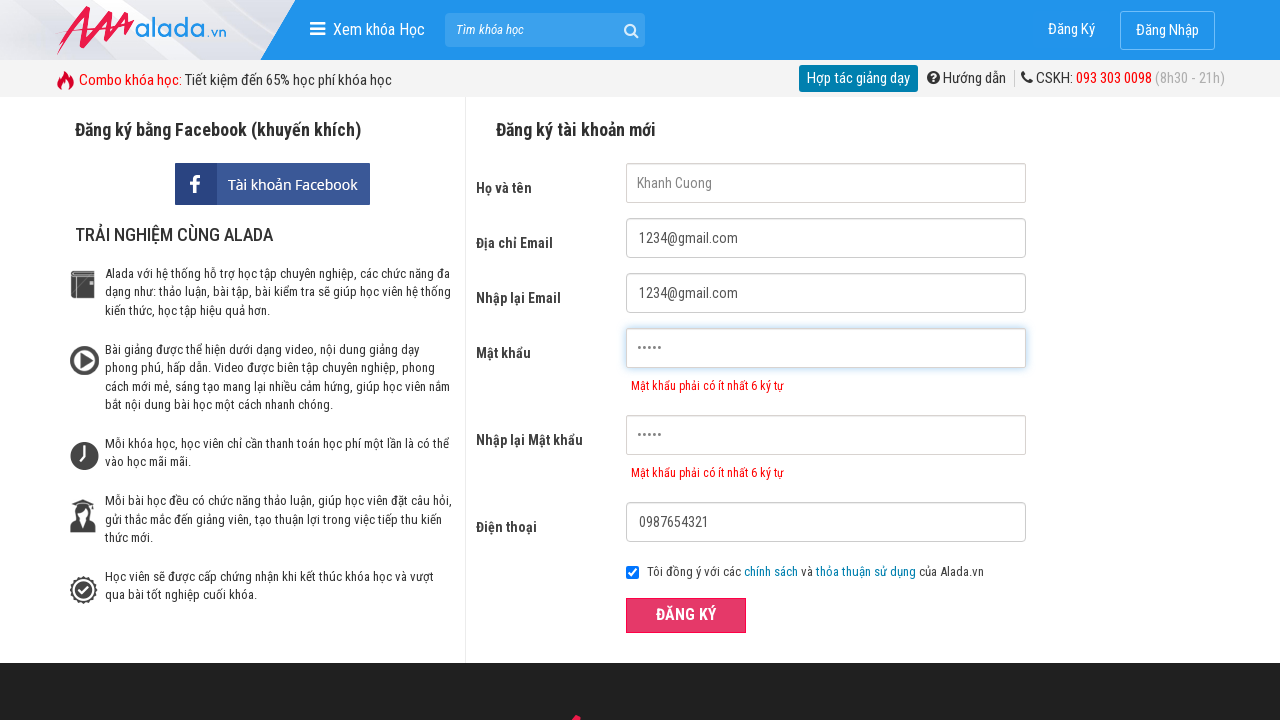

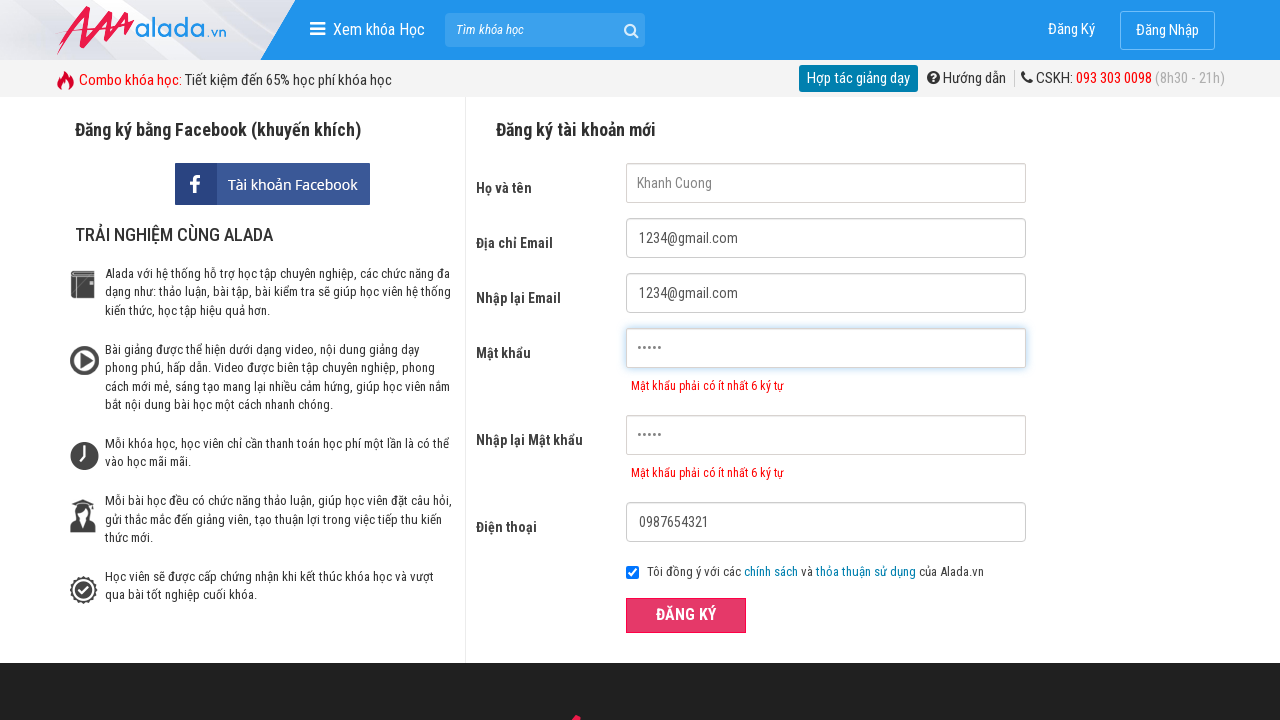